Tests the user registration form on ParaBank demo site by filling out all required fields (personal information, address, and account credentials) and submitting the form.

Starting URL: https://parabank.parasoft.com/parabank/register.htm

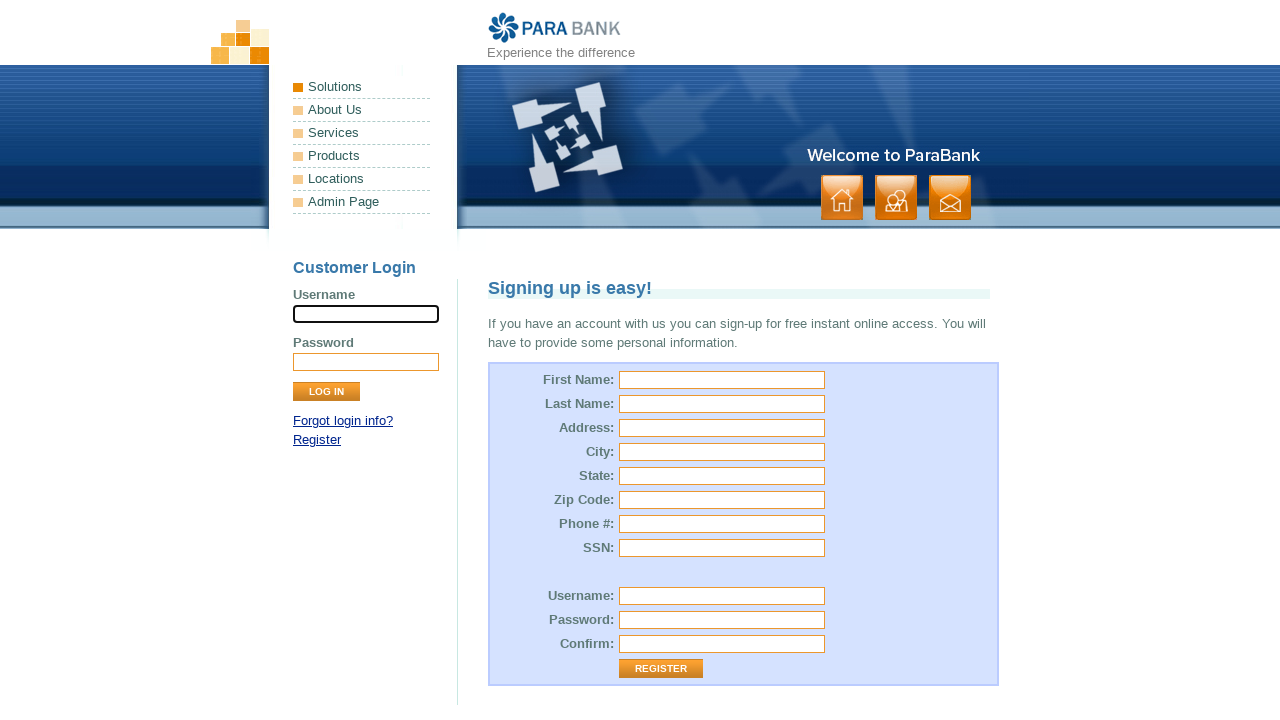

Filled first name field with 'Marcus' on #customer\.firstName
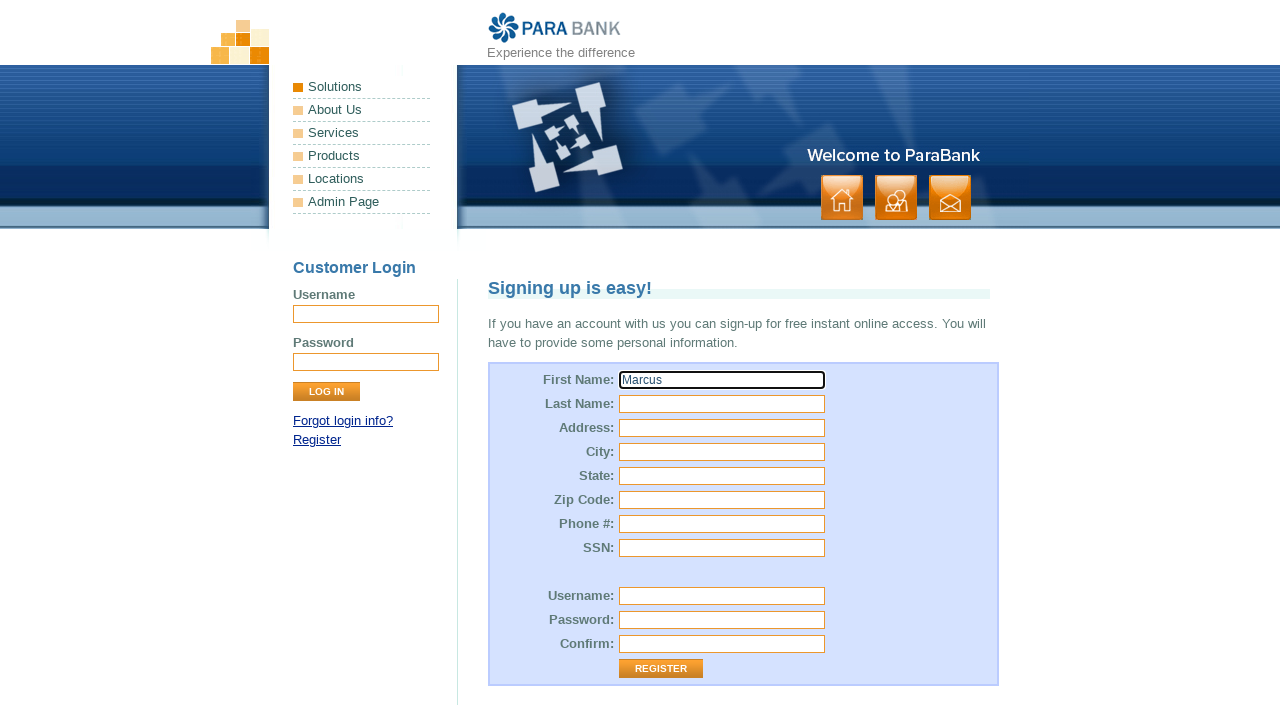

Filled last name field with 'Wellington' on input[name='customer.lastName']
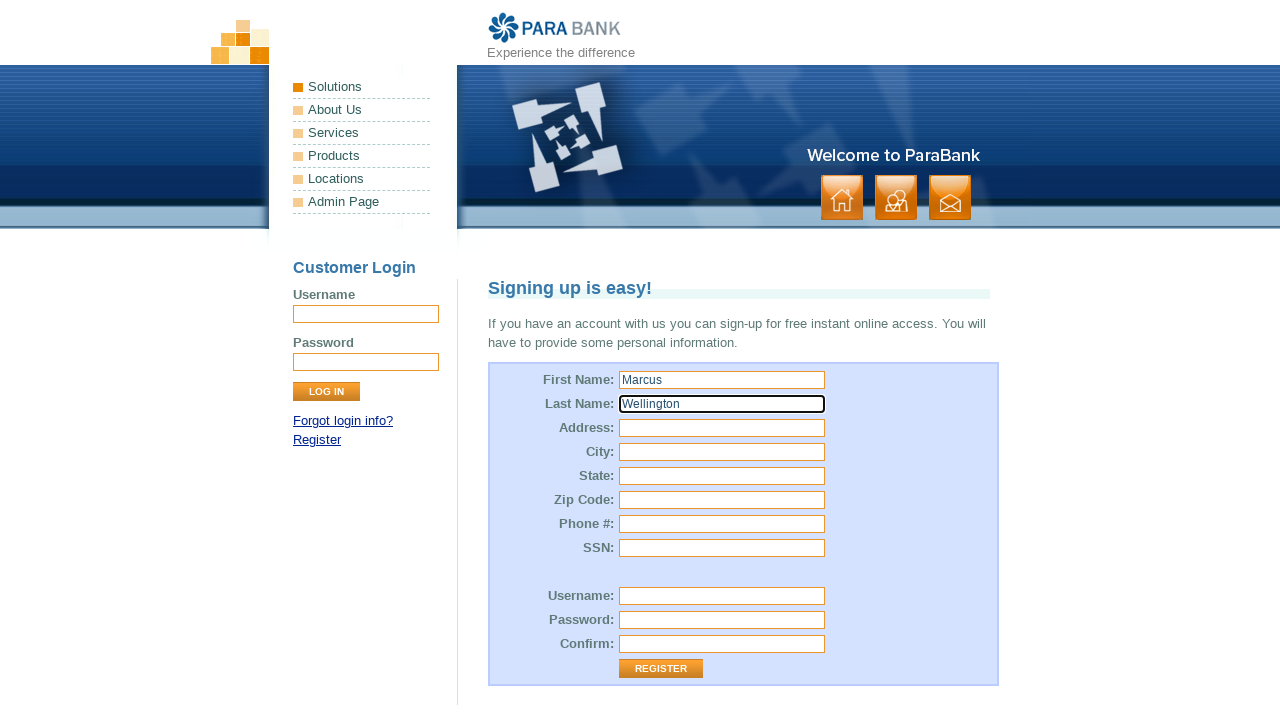

Filled street address field with '742 Maple Avenue' on #customer\.address\.street
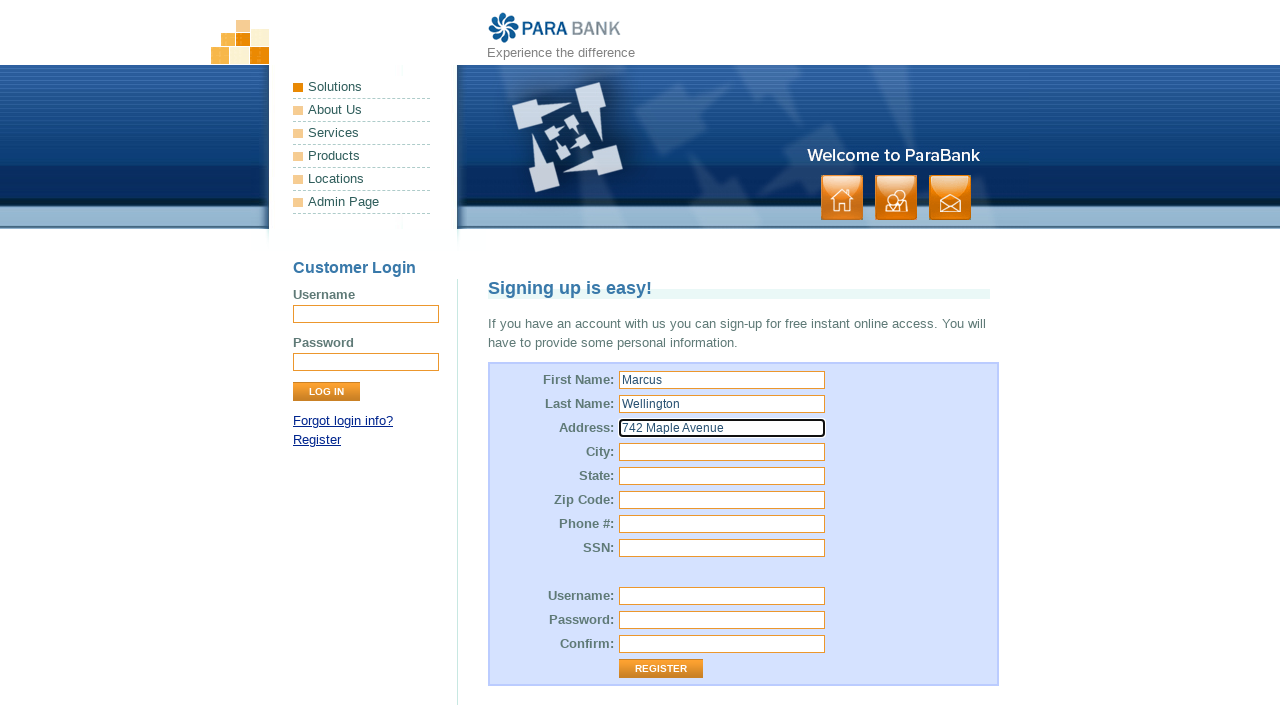

Filled city field with 'Springfield' on #customer\.address\.city
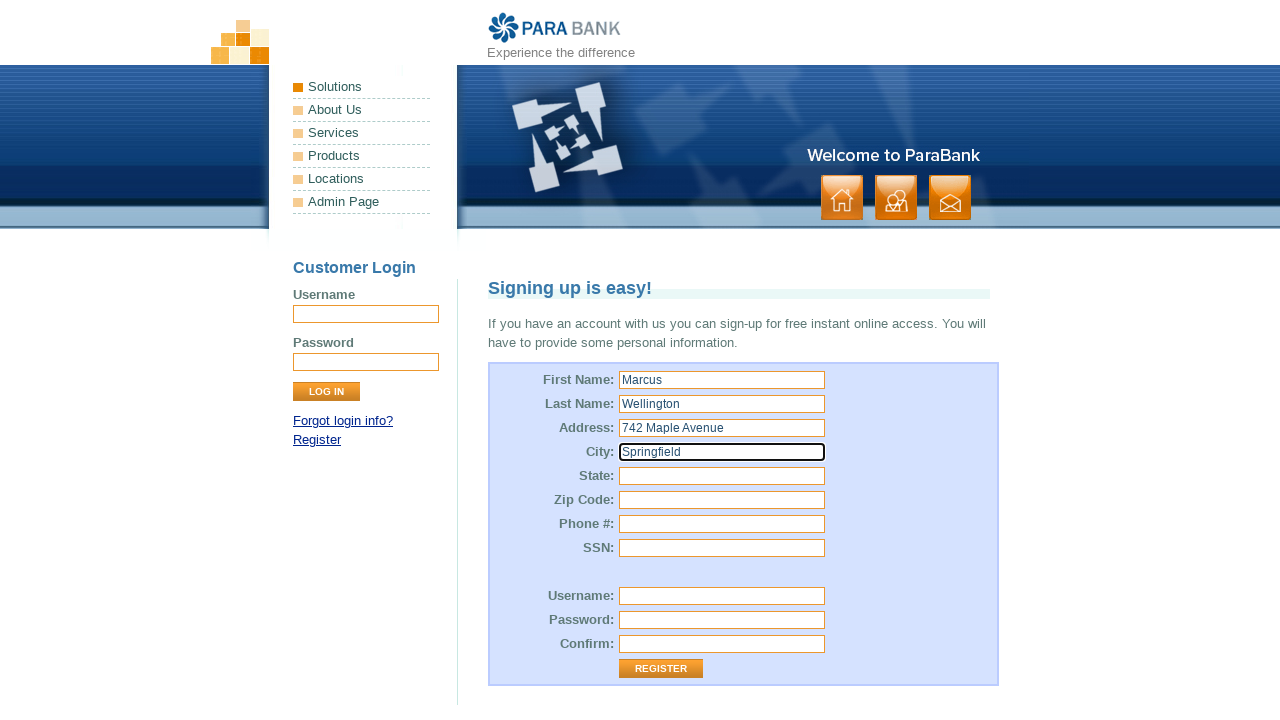

Filled state field with 'IL' on #customer\.address\.state
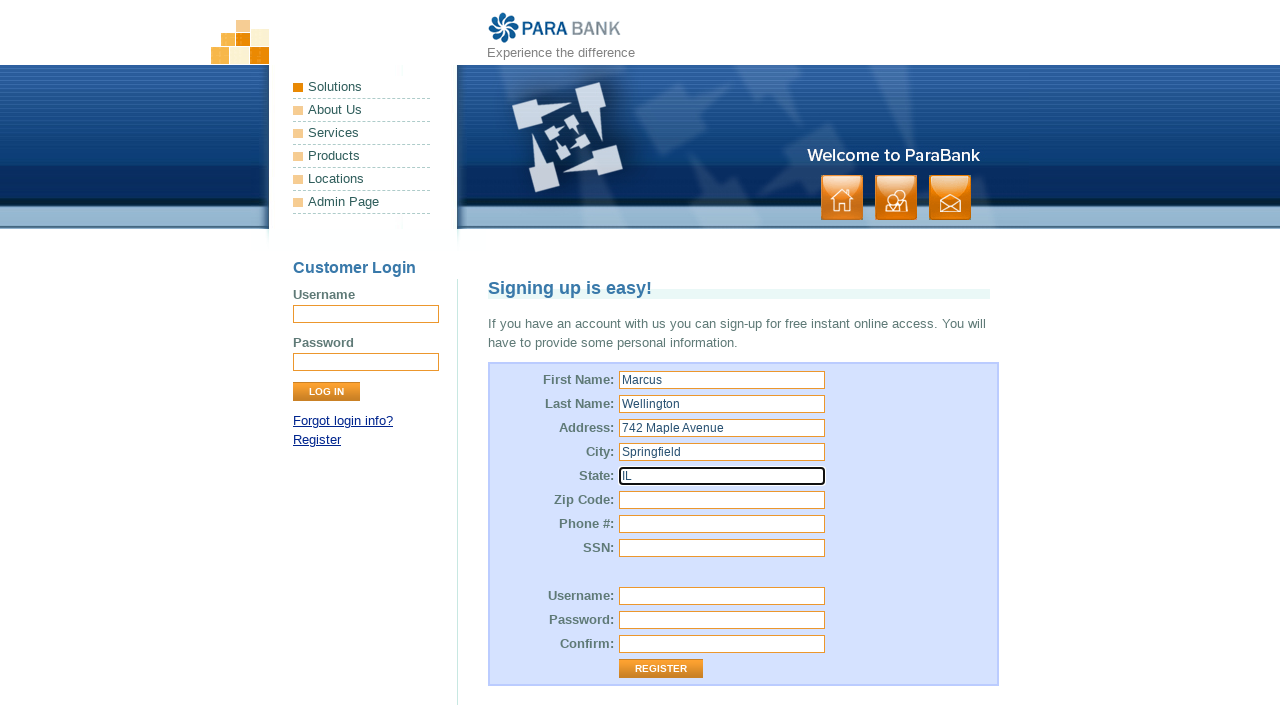

Filled phone number field with '555-123-4567' on #customer\.phoneNumber
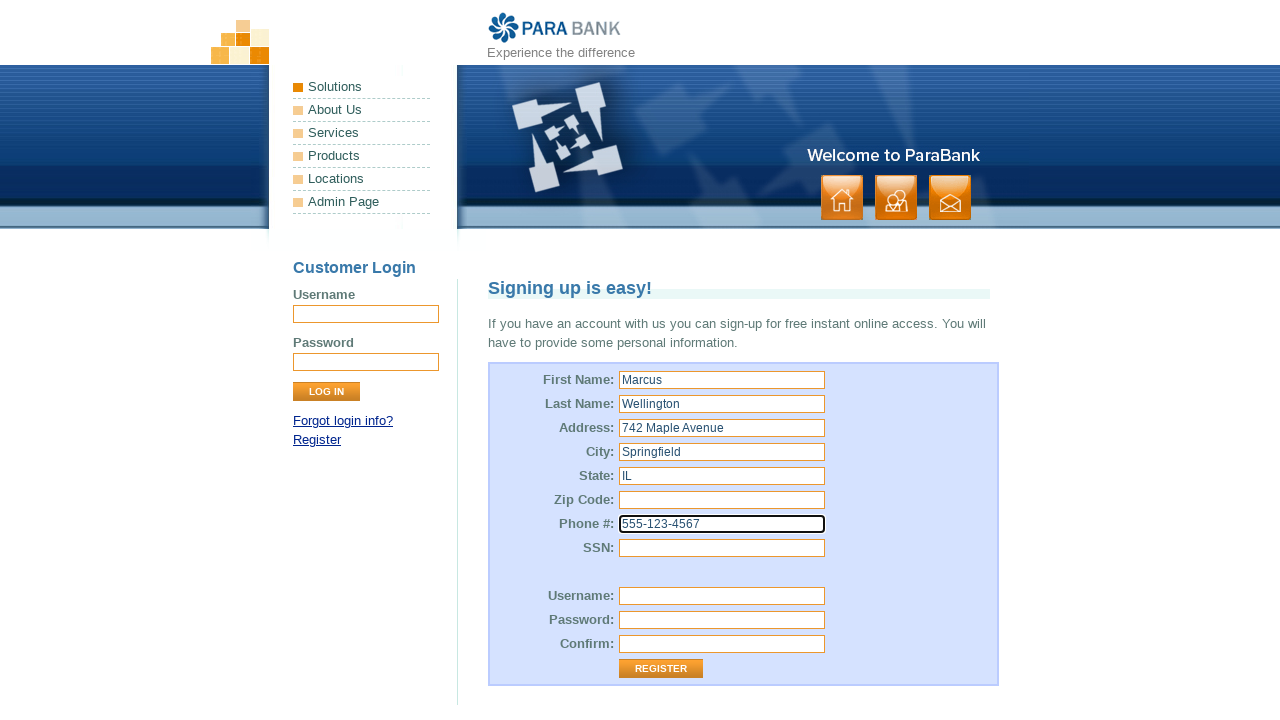

Filled SSN field with '123-45-6789' on #customer\.ssn
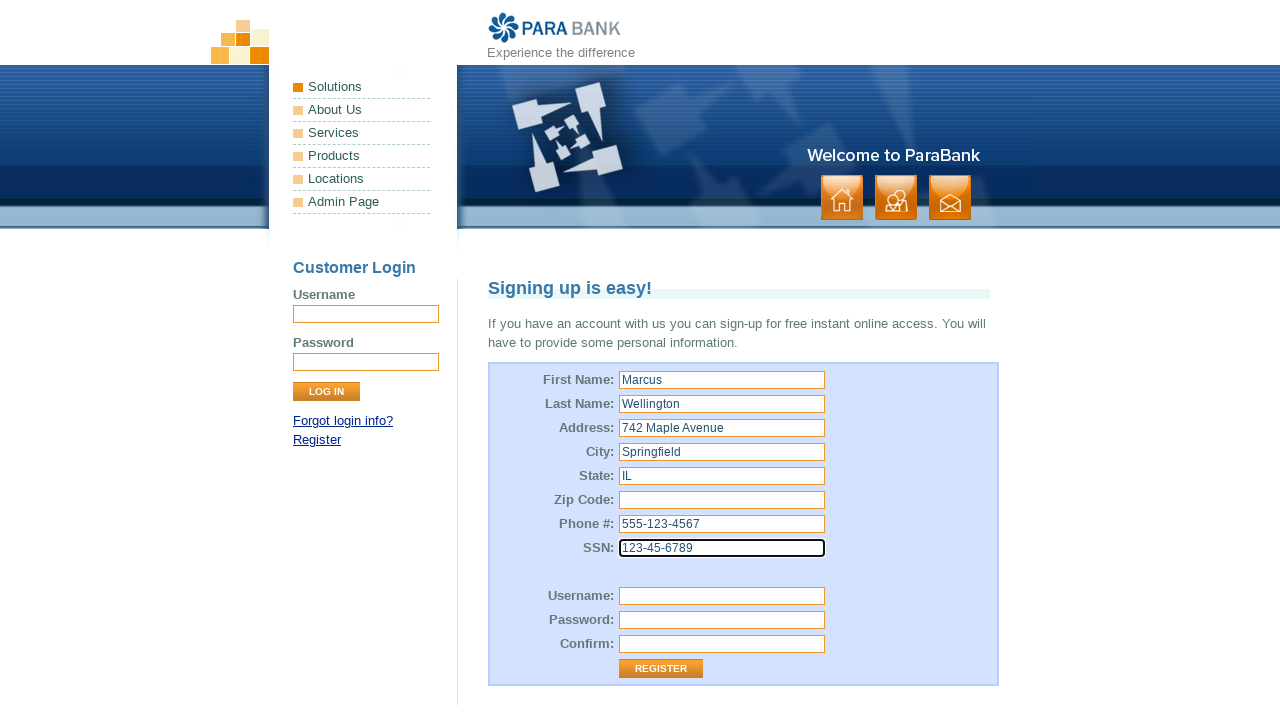

Filled username field with 'mwellington2024' on #customer\.username
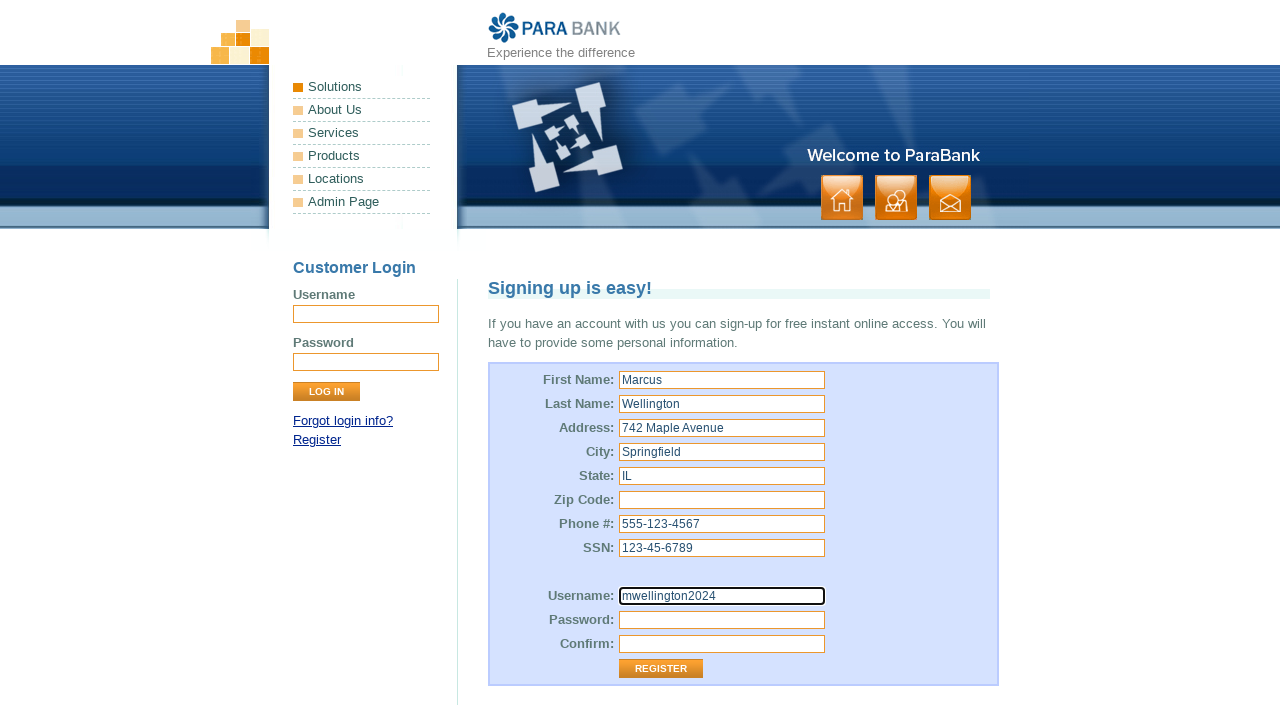

Filled password field with 'SecurePass99' on #customer\.password
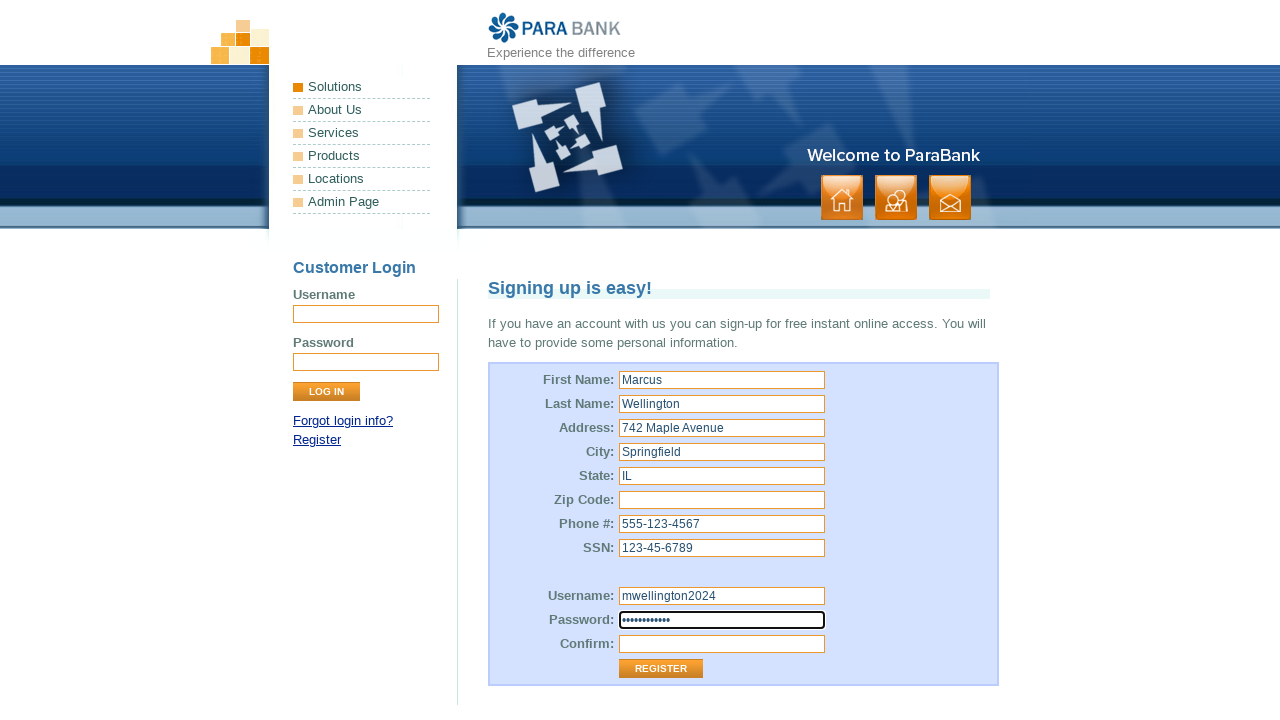

Filled password confirmation field with 'SecurePass99' on #repeatedPassword
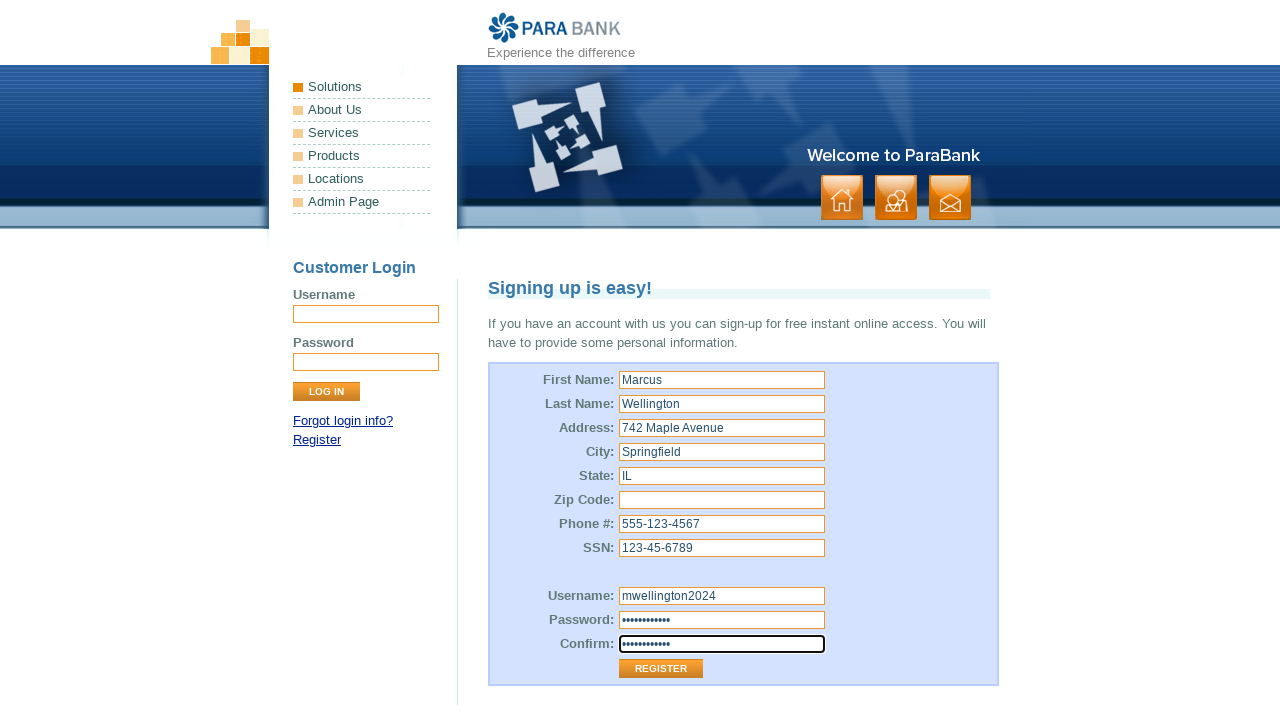

Clicked register button to submit form at (896, 198) on .button
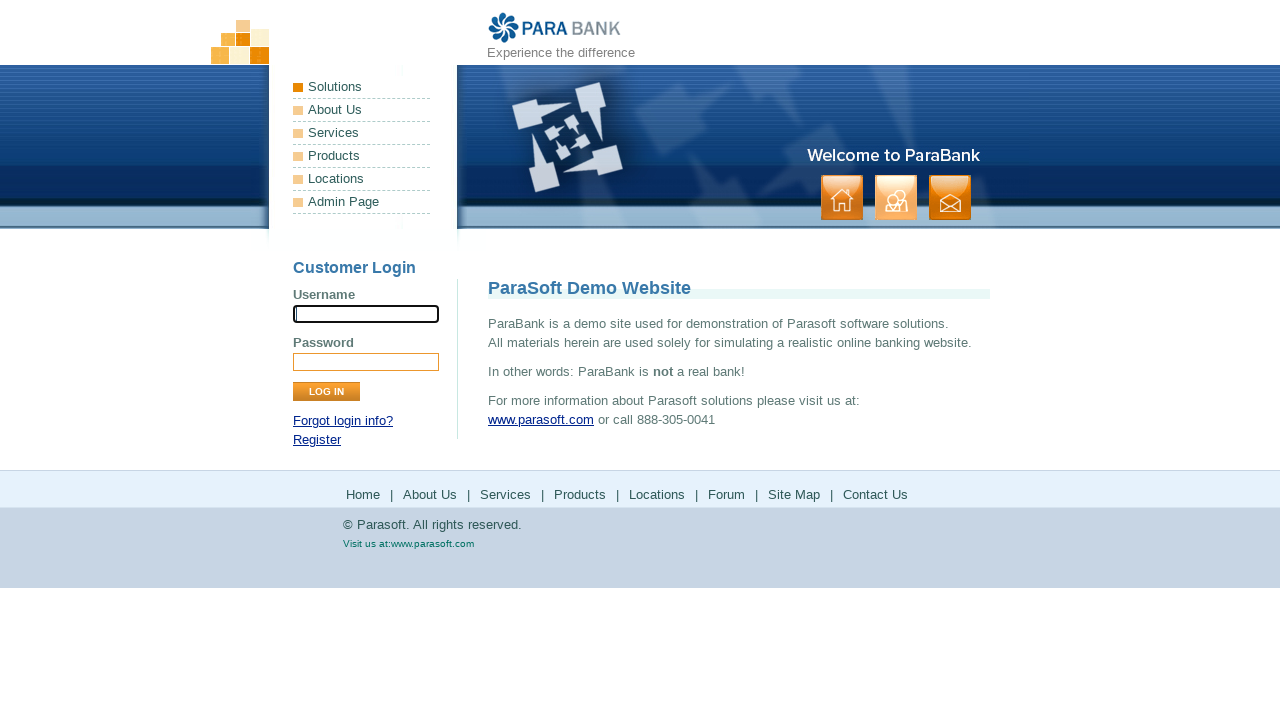

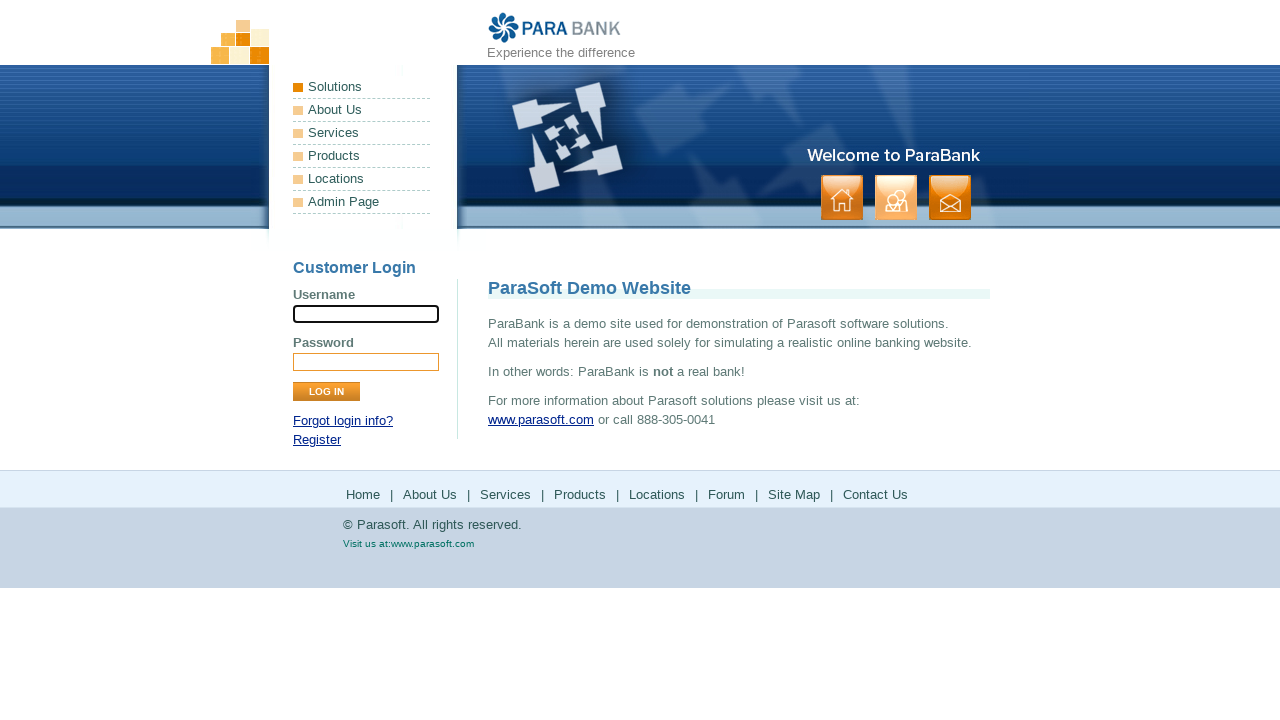